Tests checkbox functionality on the Google Web Toolkit Showcase demo page by clicking on Monday and Friday checkboxes.

Starting URL: http://samples.gwtproject.org/samples/Showcase/Showcase.html#!CwCheckBox

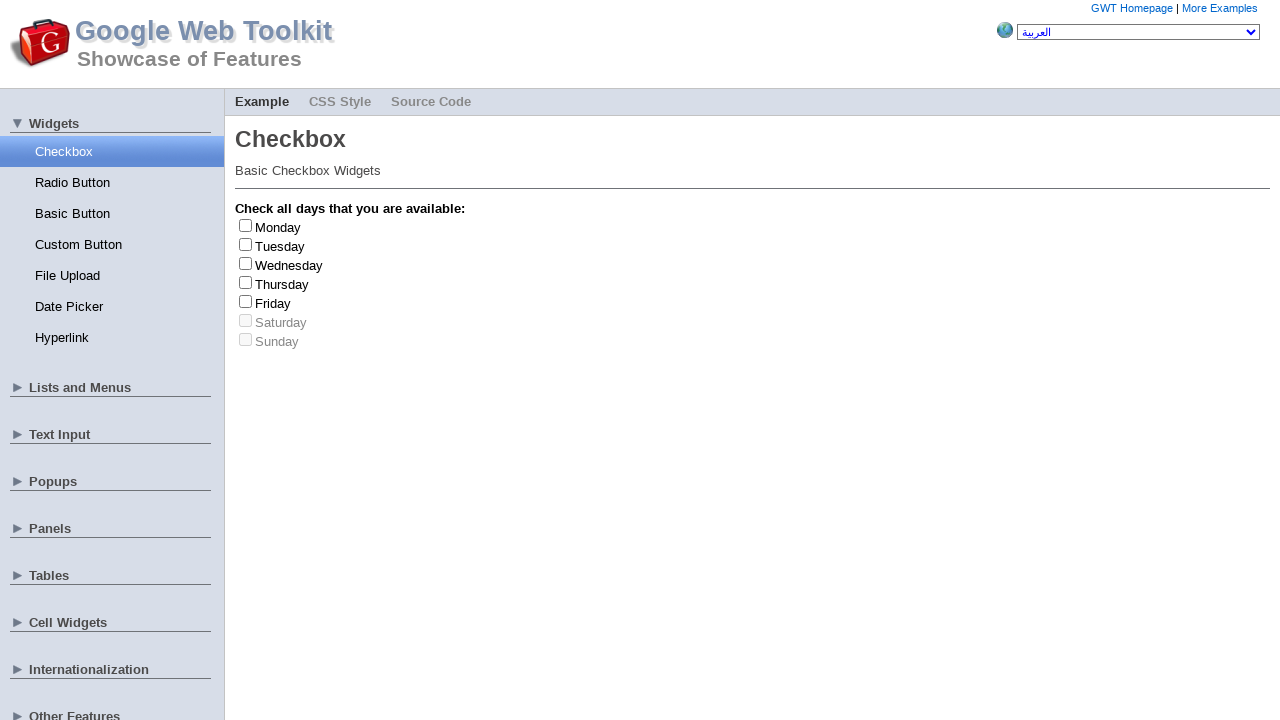

Waited for checkbox showcase page to load (networkidle)
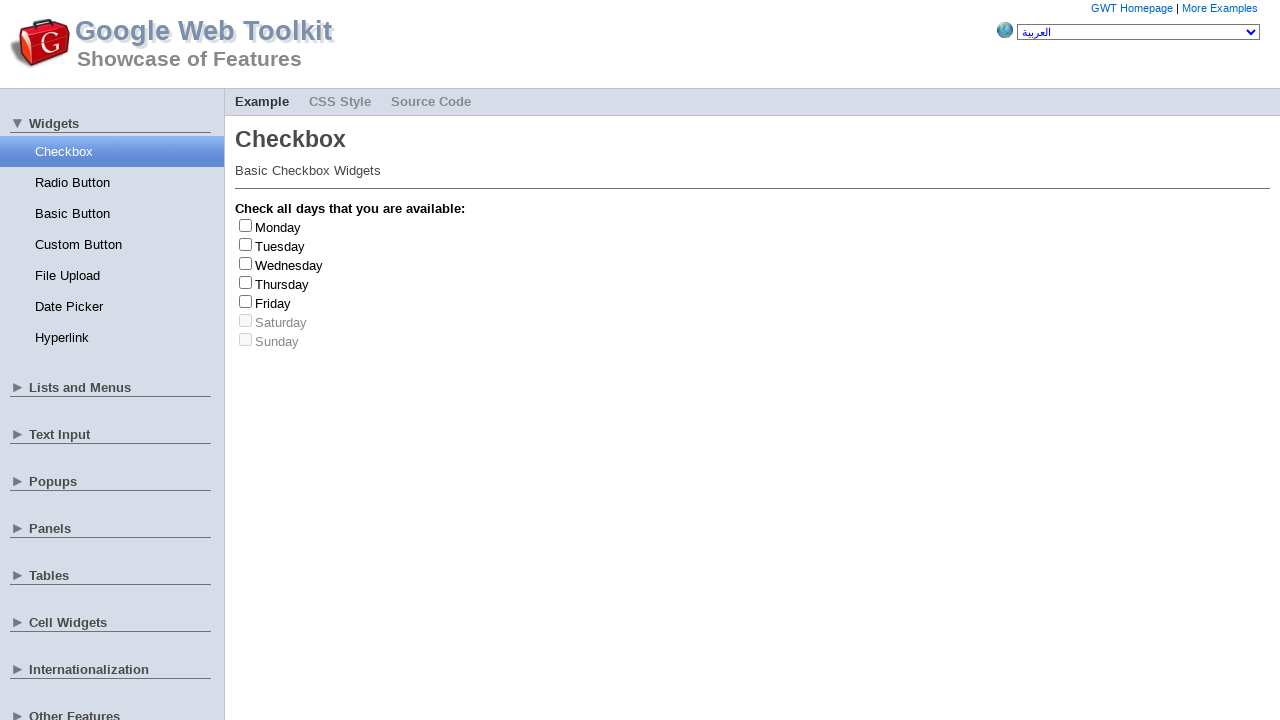

Clicked Monday checkbox at (246, 225) on xpath=/html/body/div[4]/div[2]/div/div[4]/div/div[3]/div/div[3]/div/div[2]/div/d
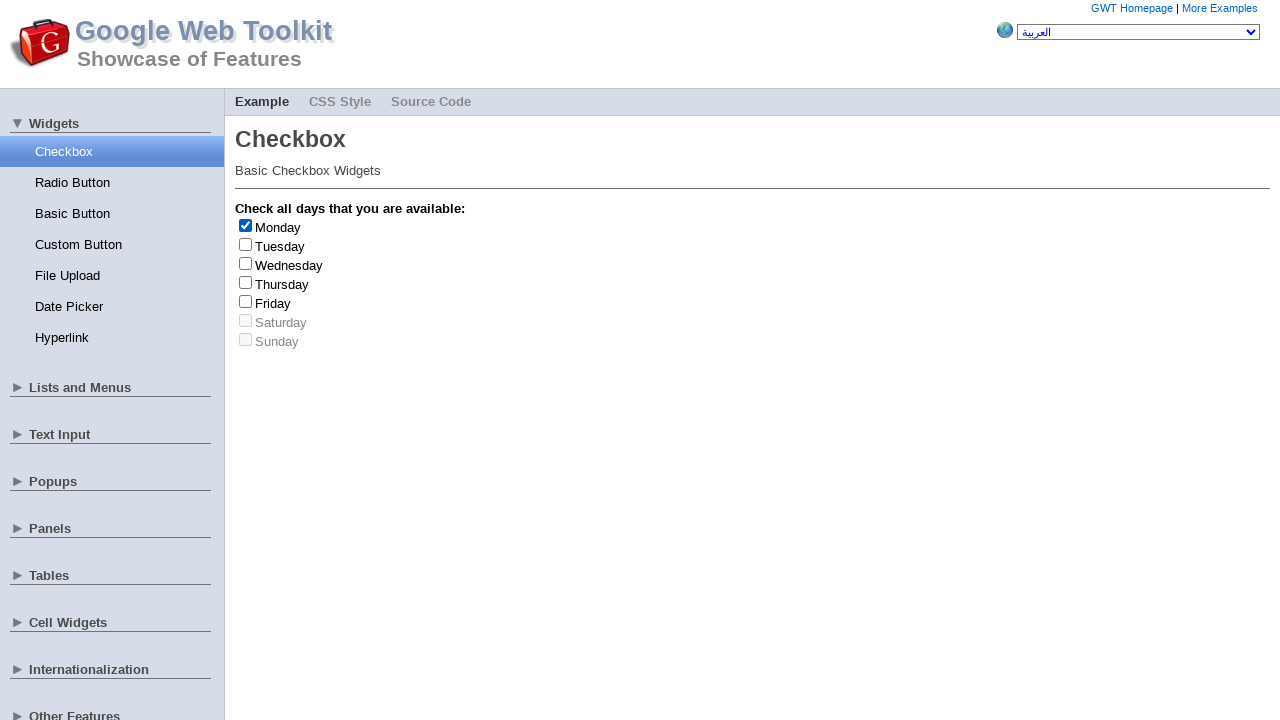

Clicked Friday checkbox at (246, 301) on xpath=/html/body/div[4]/div[2]/div/div[4]/div/div[3]/div/div[3]/div/div[2]/div/d
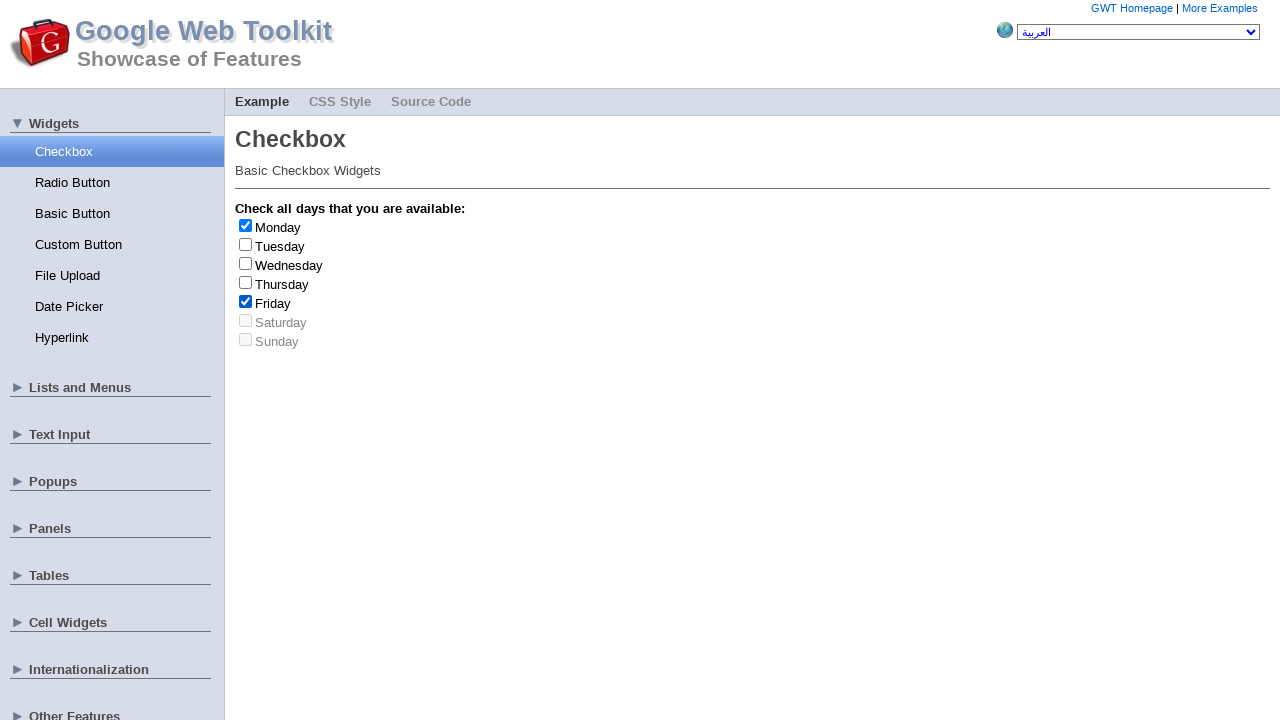

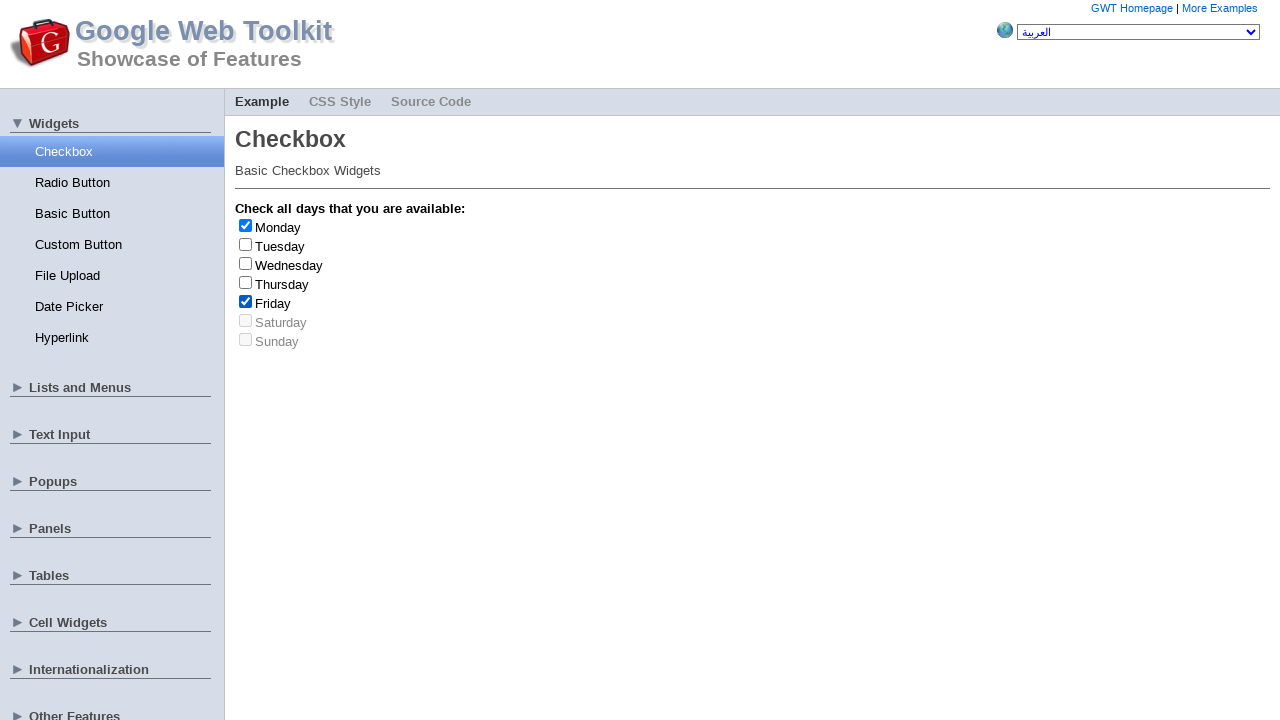